Tests tab key navigation through form fields

Starting URL: https://demoqa.com/automation-practice-form

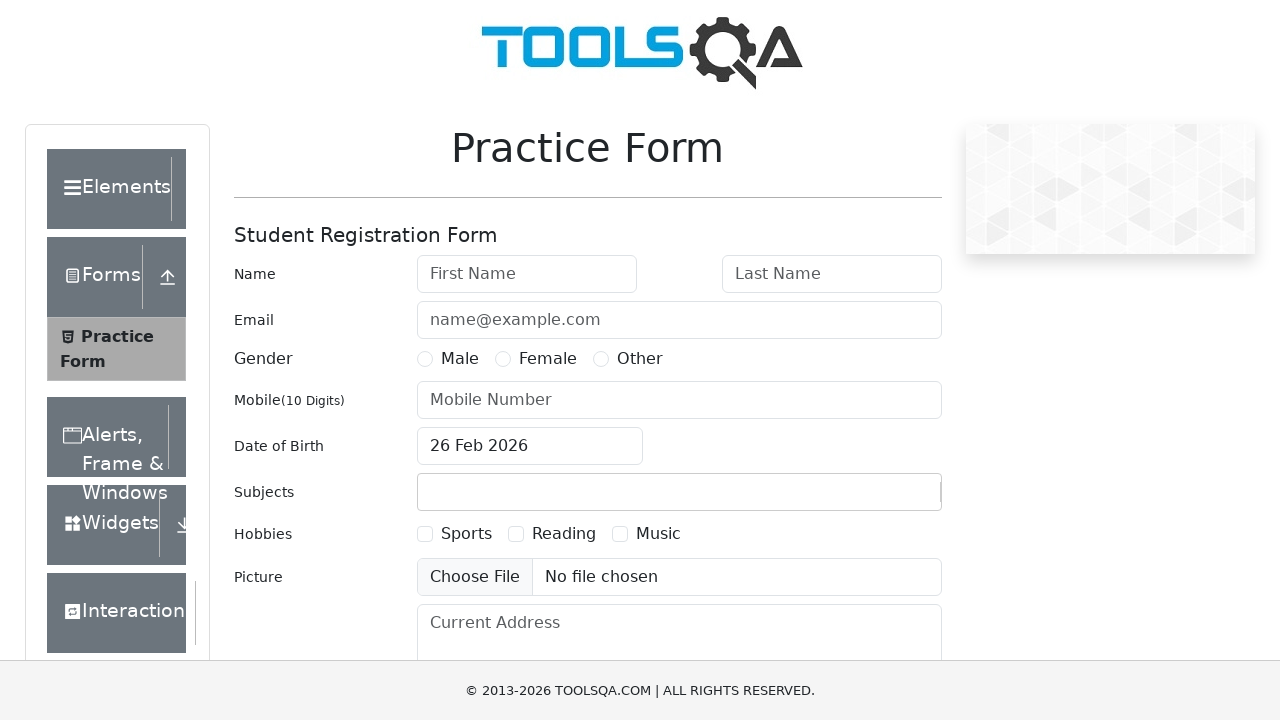

Pressed Tab key to navigate to next form field
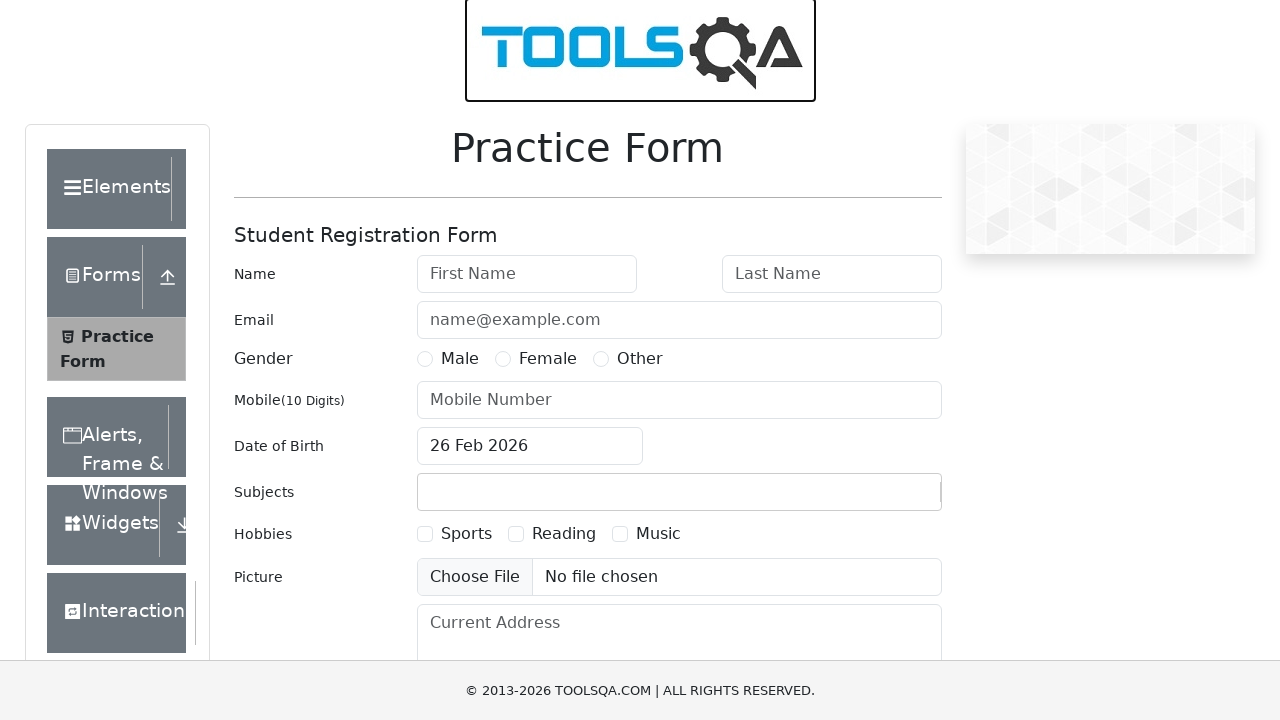

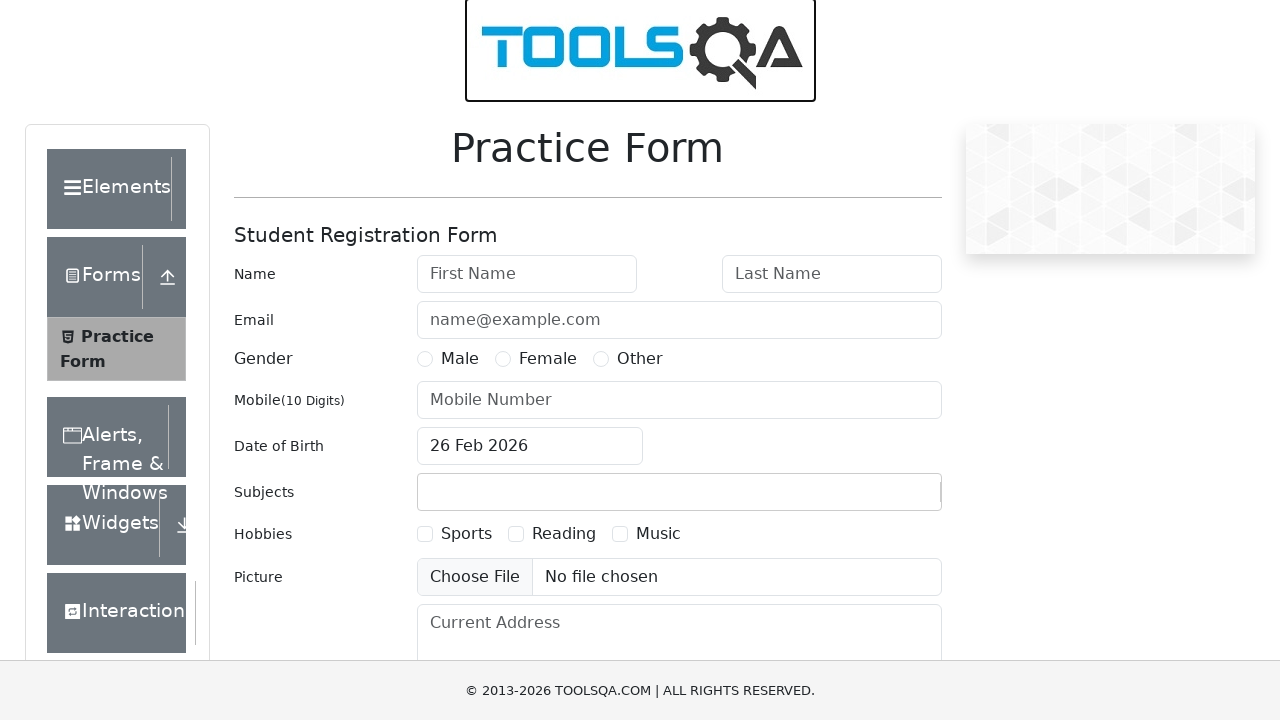